Tests scrolling by a specific number of pixels (1000px) using JavaScript.

Starting URL: https://demo.automationtesting.in/Register.html

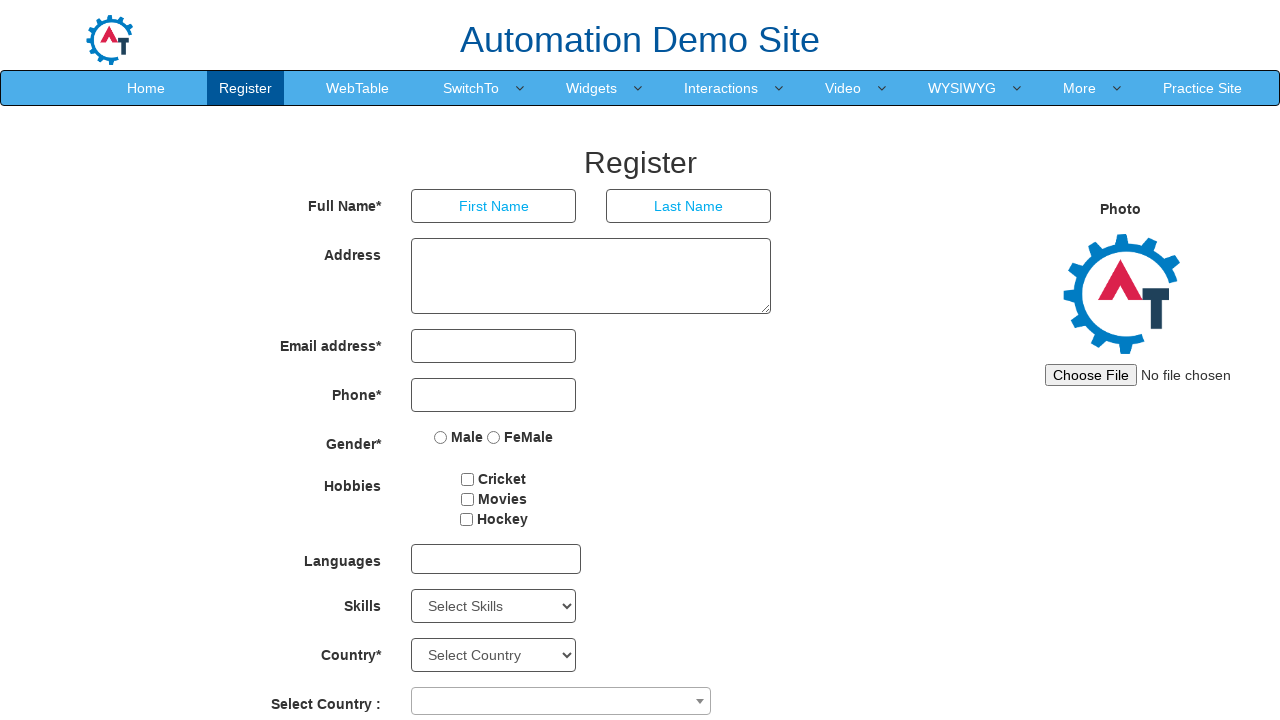

Scrolled down by 1000 pixels using JavaScript
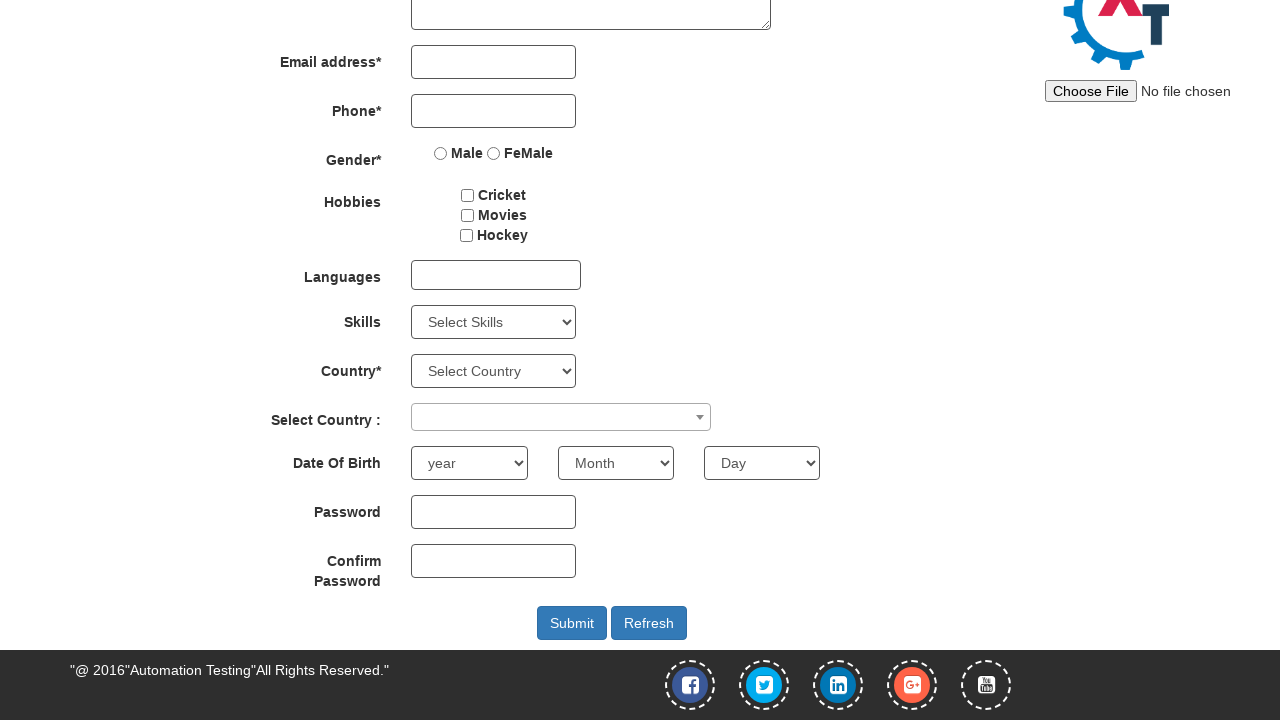

Waited 1000ms for scroll to complete
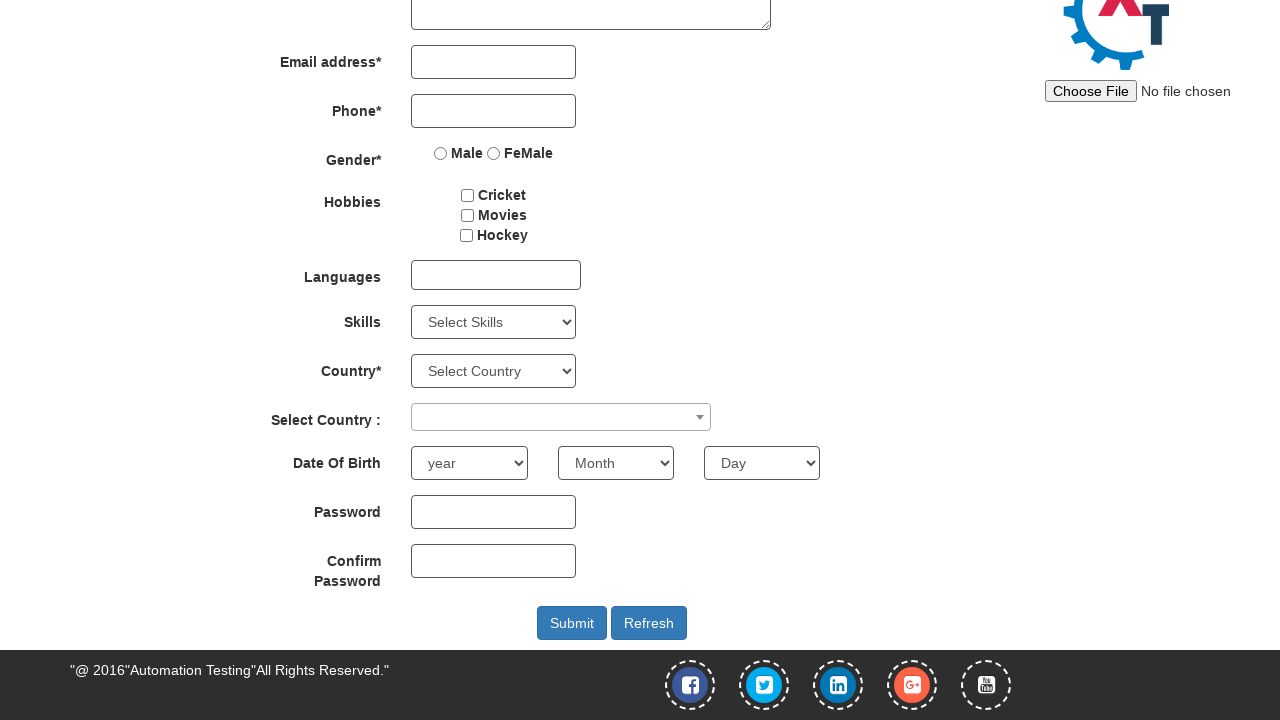

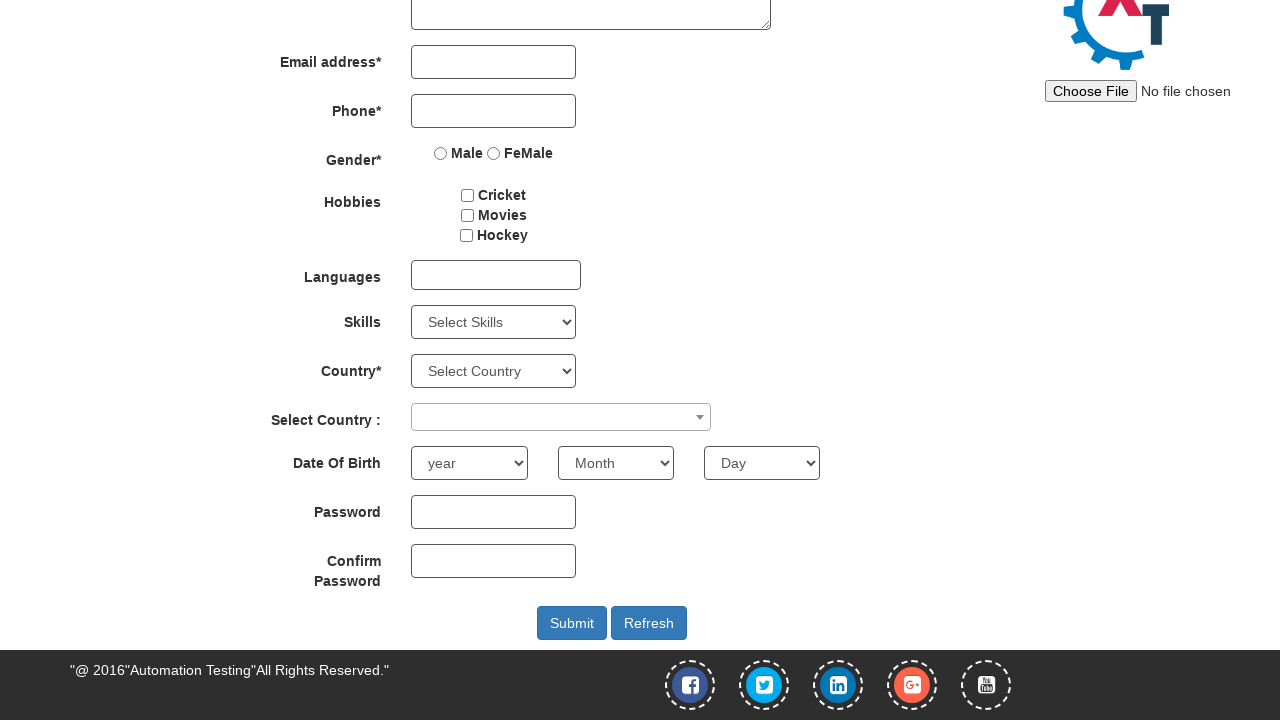